Tests the jQuery UI datepicker by clicking on the date input, then selecting today's date from the calendar popup, and verifying the selected date matches today's date.

Starting URL: https://jqueryui.com/datepicker/#other-months

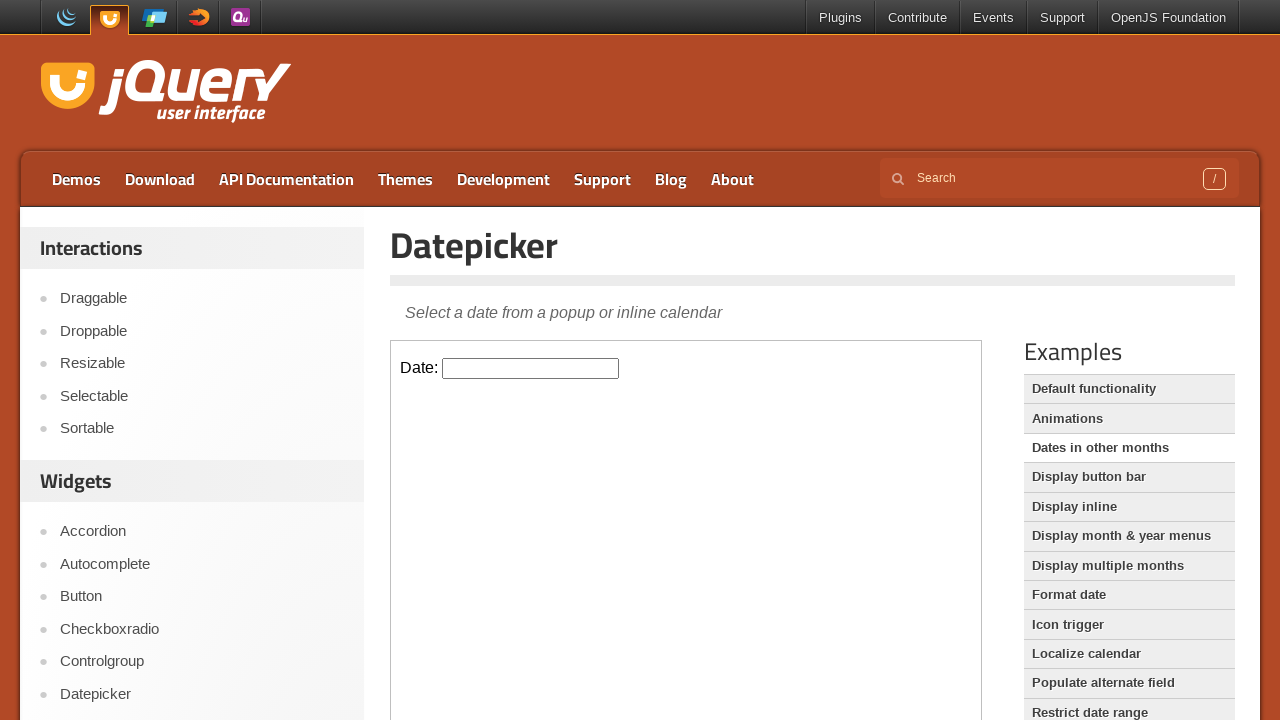

Located the datepicker demo iframe
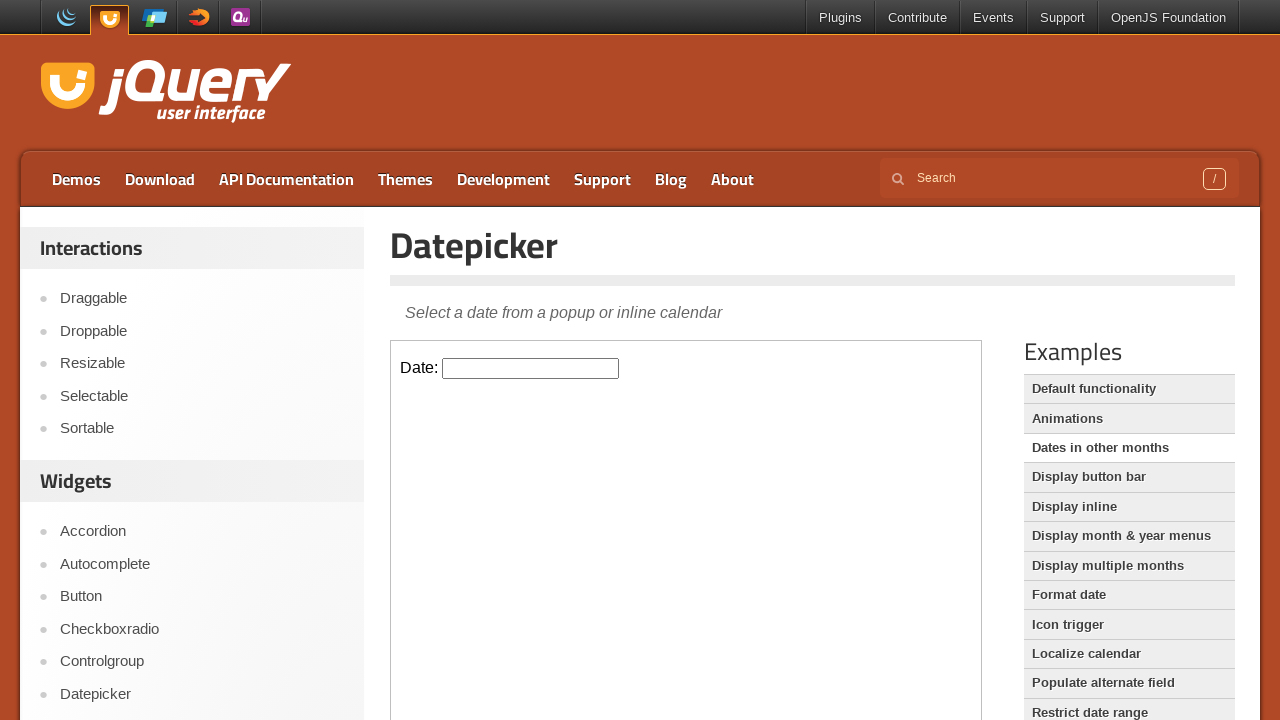

Clicked the datepicker input field to open the calendar popup at (531, 368) on iframe.demo-frame >> internal:control=enter-frame >> #datepicker
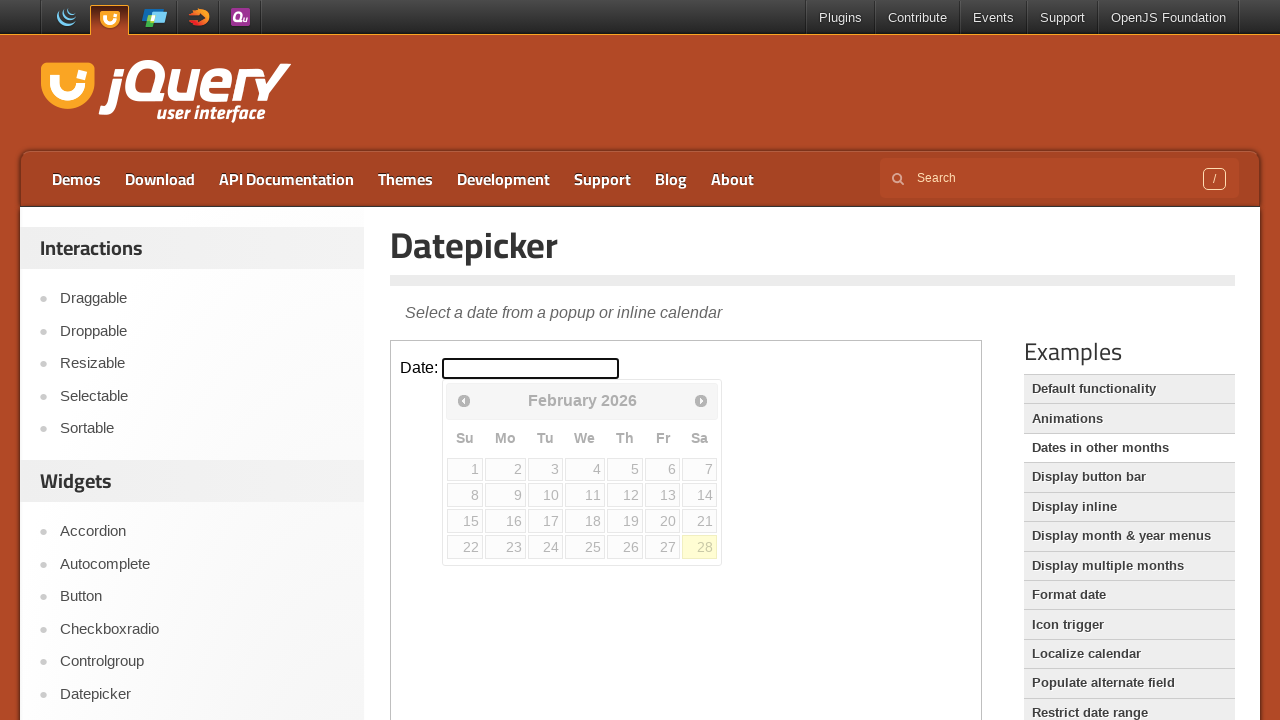

Clicked today's date in the calendar popup at (700, 547) on iframe.demo-frame >> internal:control=enter-frame >> .ui-datepicker-today
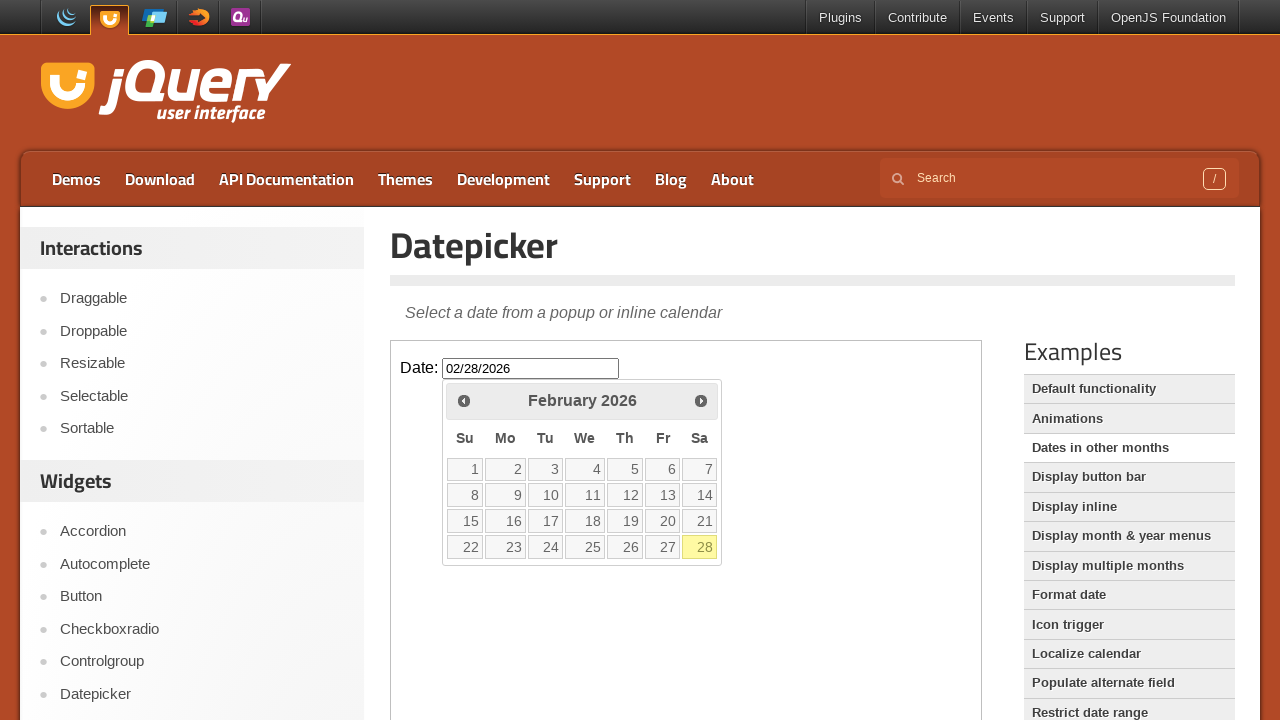

Retrieved datepicker input value: 02/28/2026
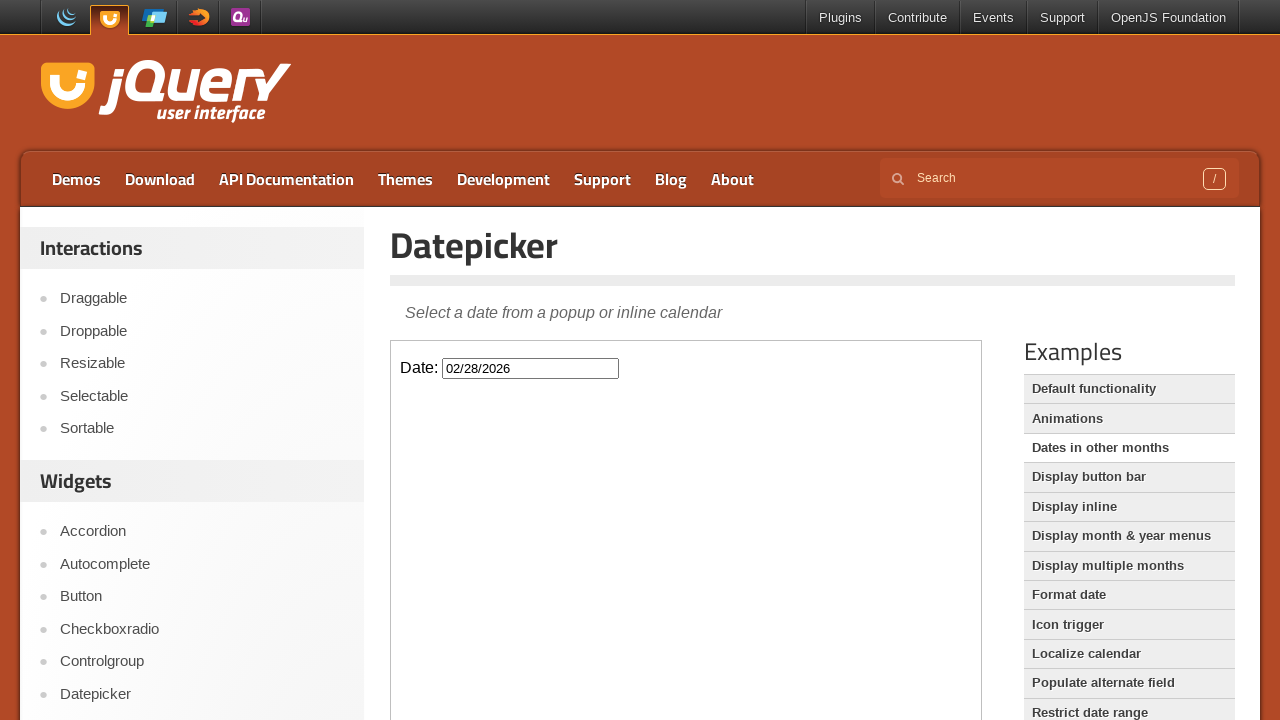

Verified that selected date matches today's date (02/28/2026)
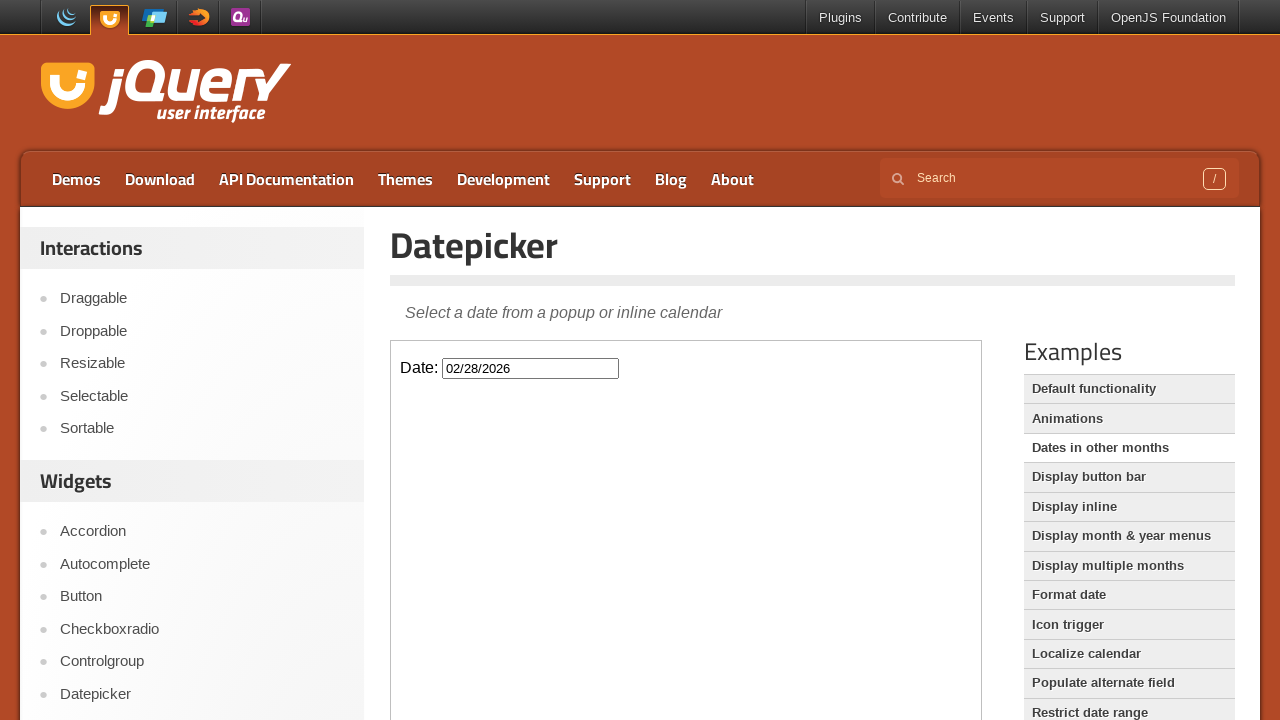

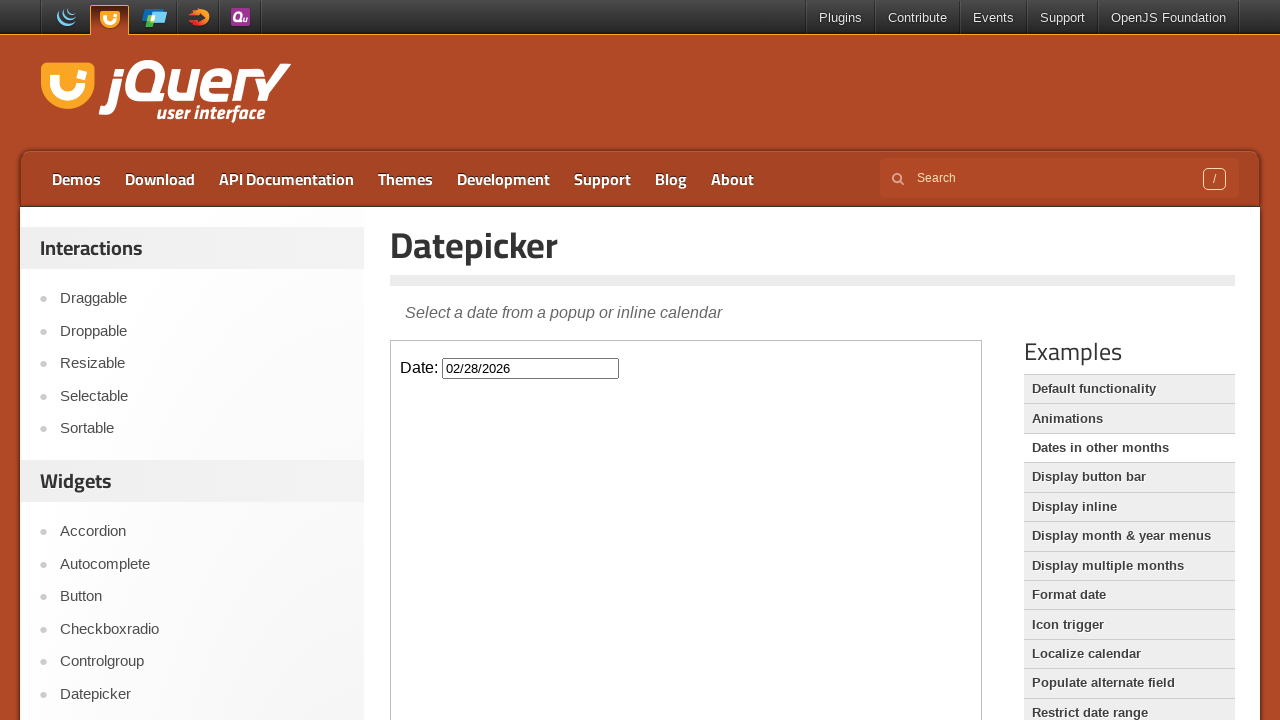